Tests handling of browser alert dialogs by accepting them and tests mouse hover functionality

Starting URL: https://rahulshettyacademy.com/AutomationPractice/

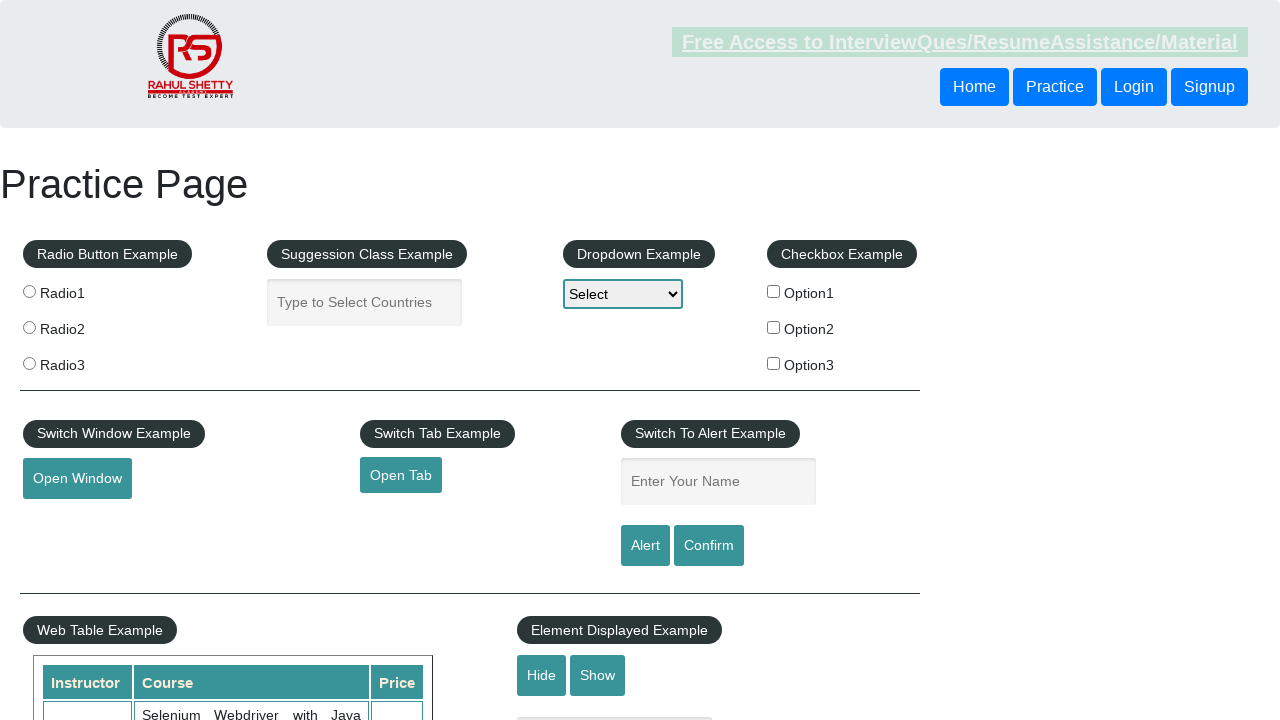

Set up dialog handler to automatically accept alerts
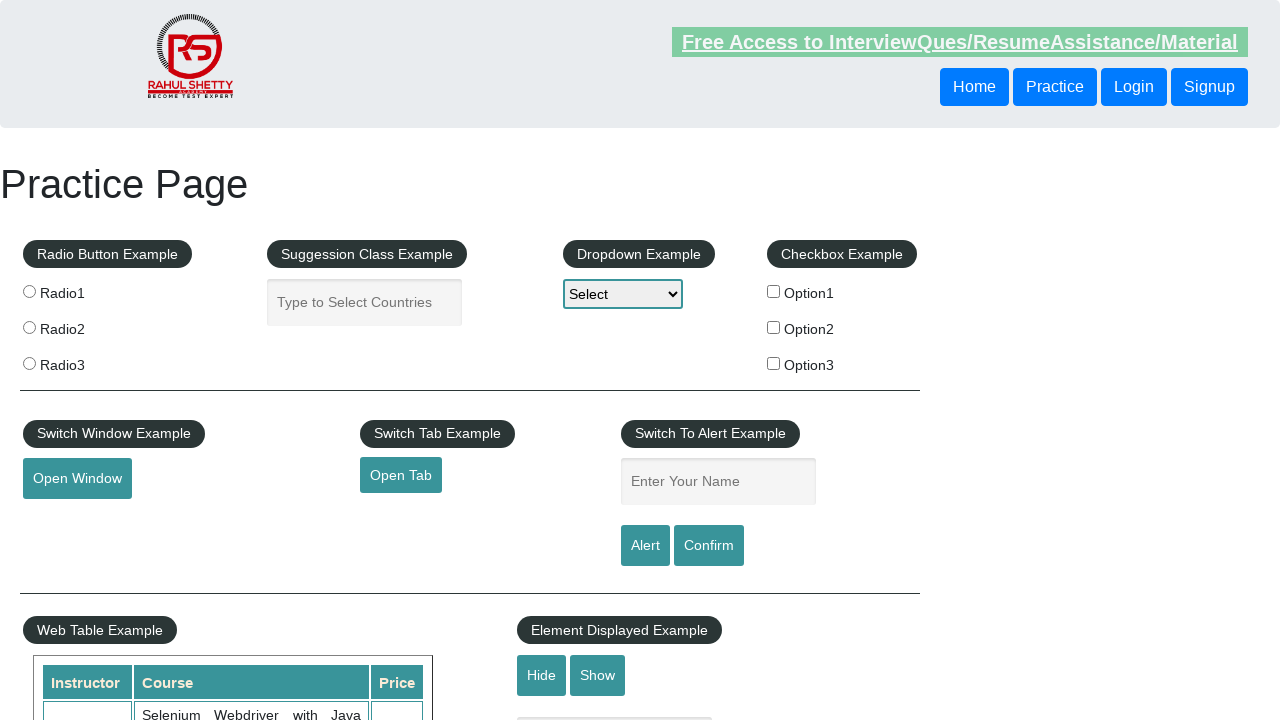

Clicked confirm button to trigger alert dialog at (709, 546) on #confirmbtn
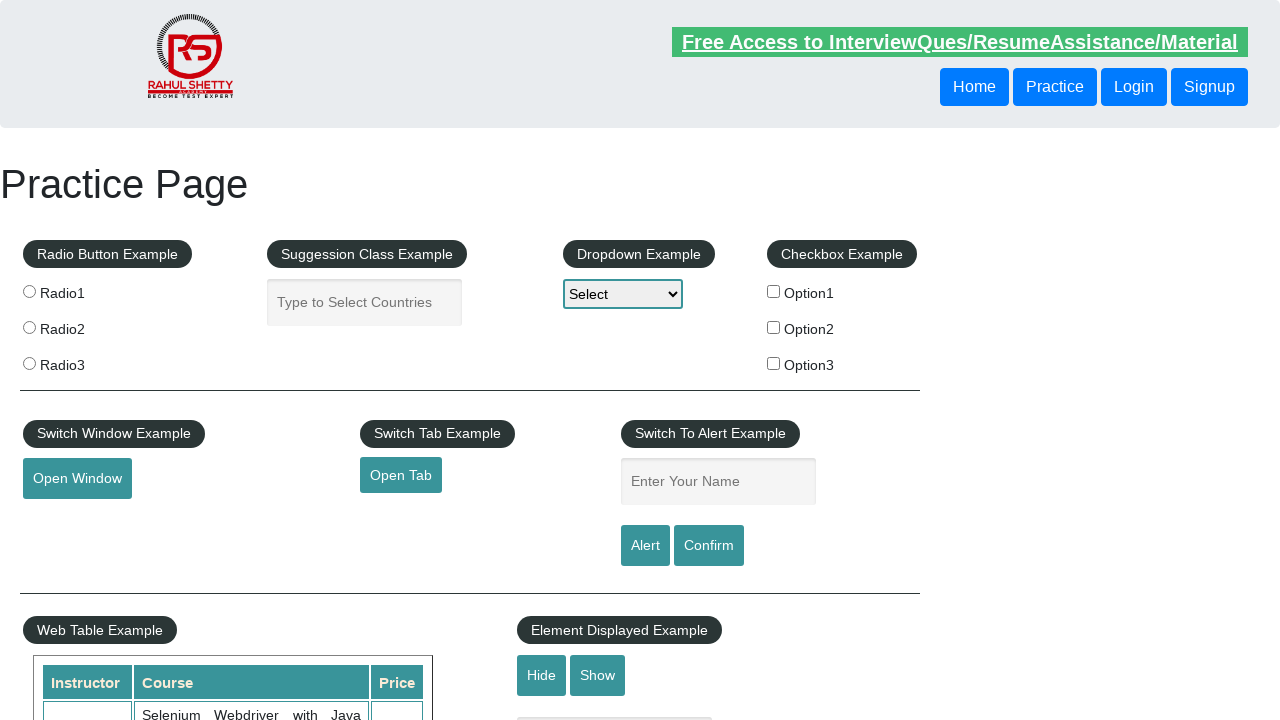

Hovered over mouse hover element at (83, 361) on #mousehover
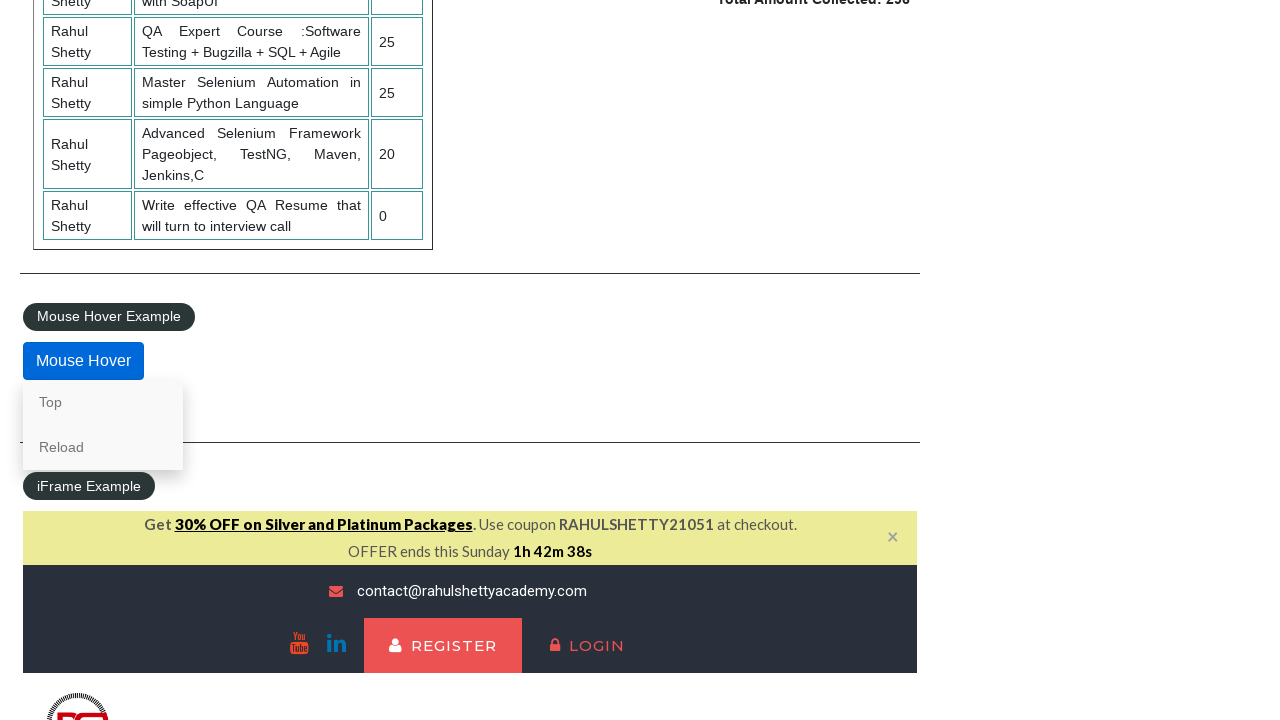

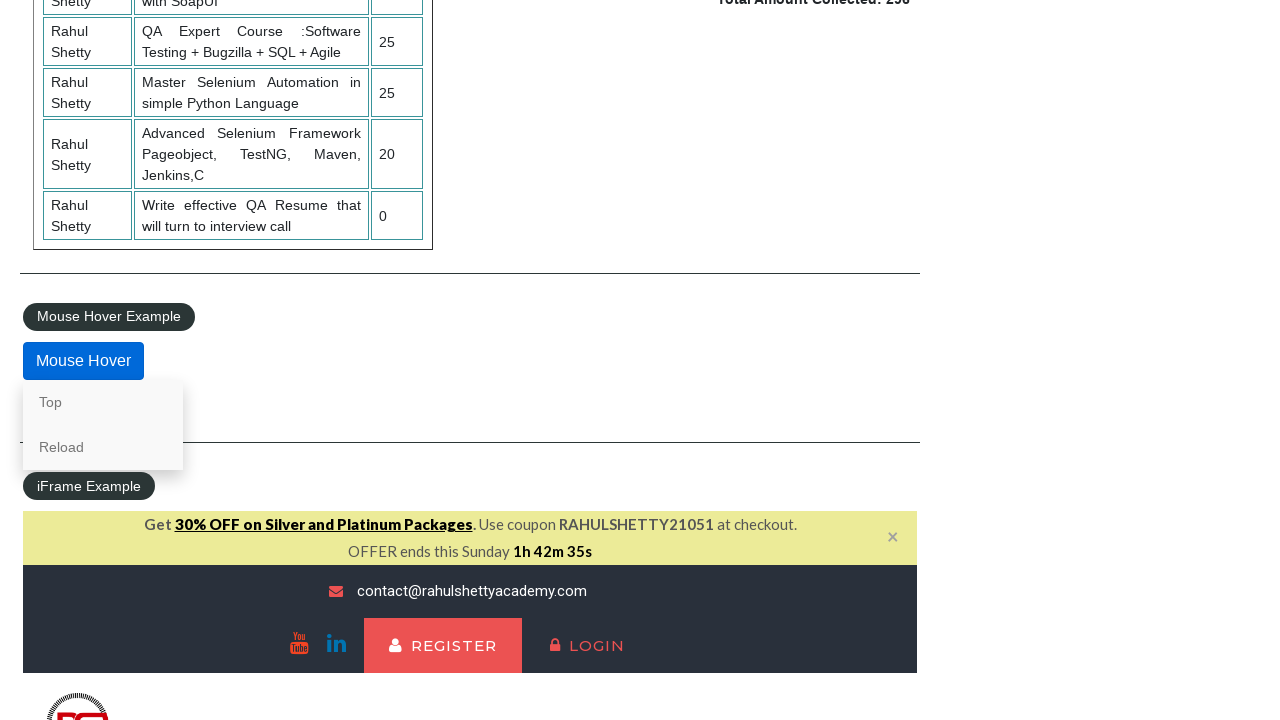